Tests subtraction operation on the calculator by selecting subtract, entering two numbers and verifying the difference

Starting URL: https://testsheepnz.github.io/BasicCalculator.html

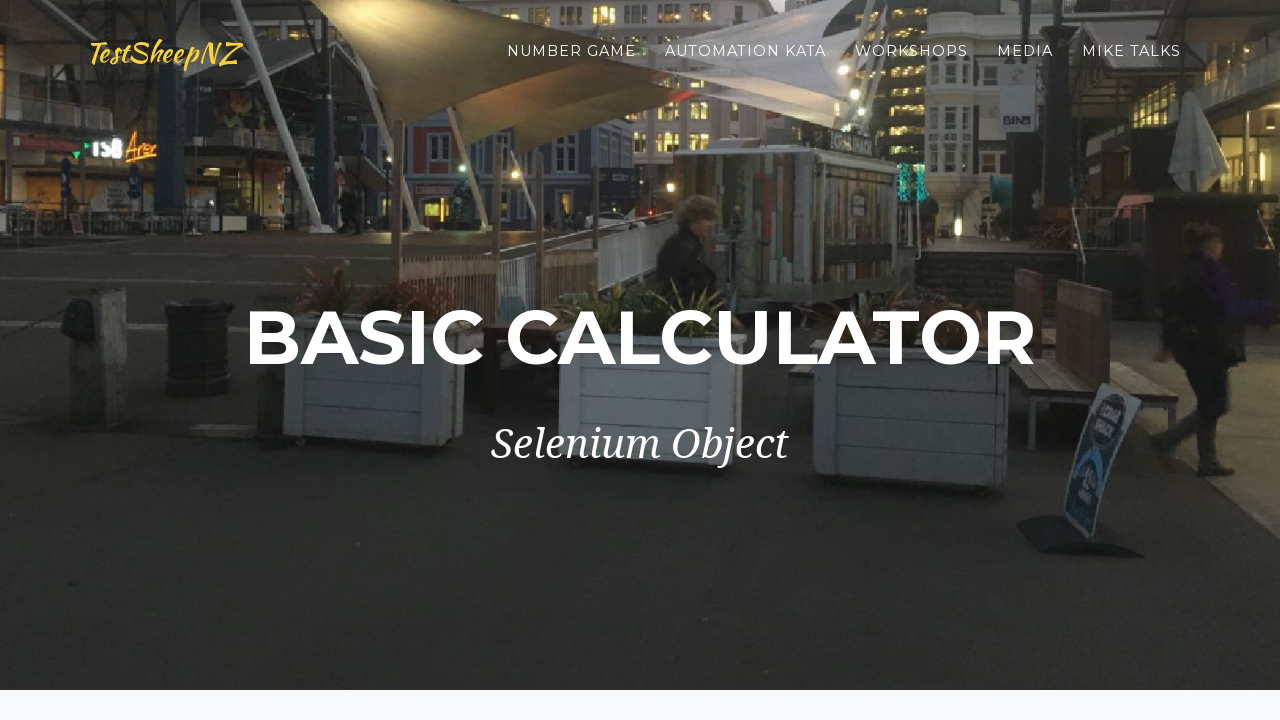

Selected subtraction operation from dropdown on #selectOperationDropdown
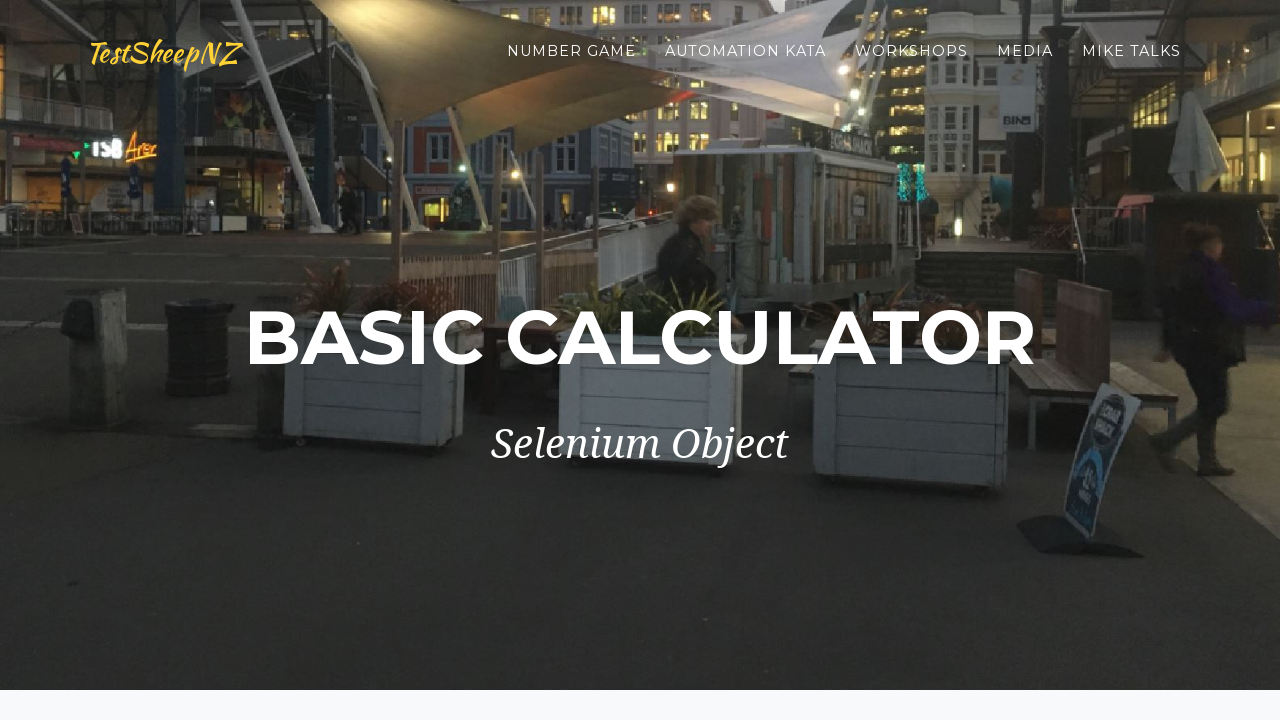

Clicked first number field at (474, 361) on #number1Field
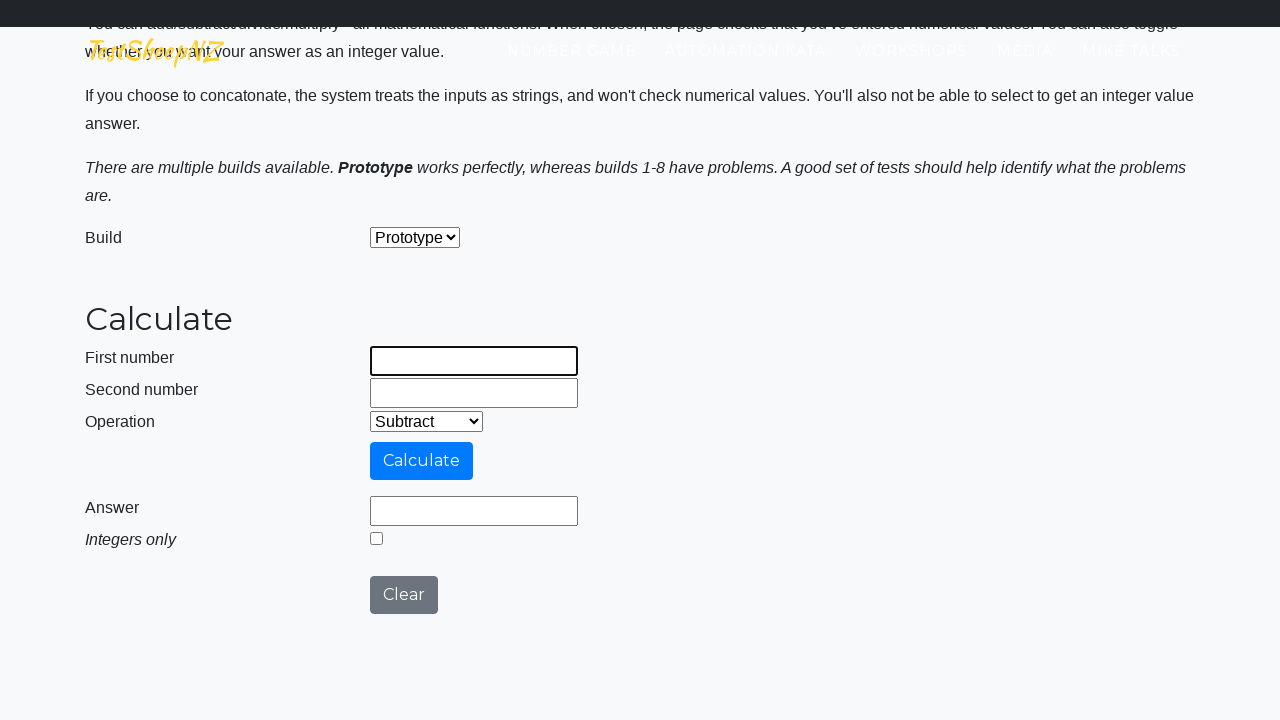

Cleared first number field on #number1Field
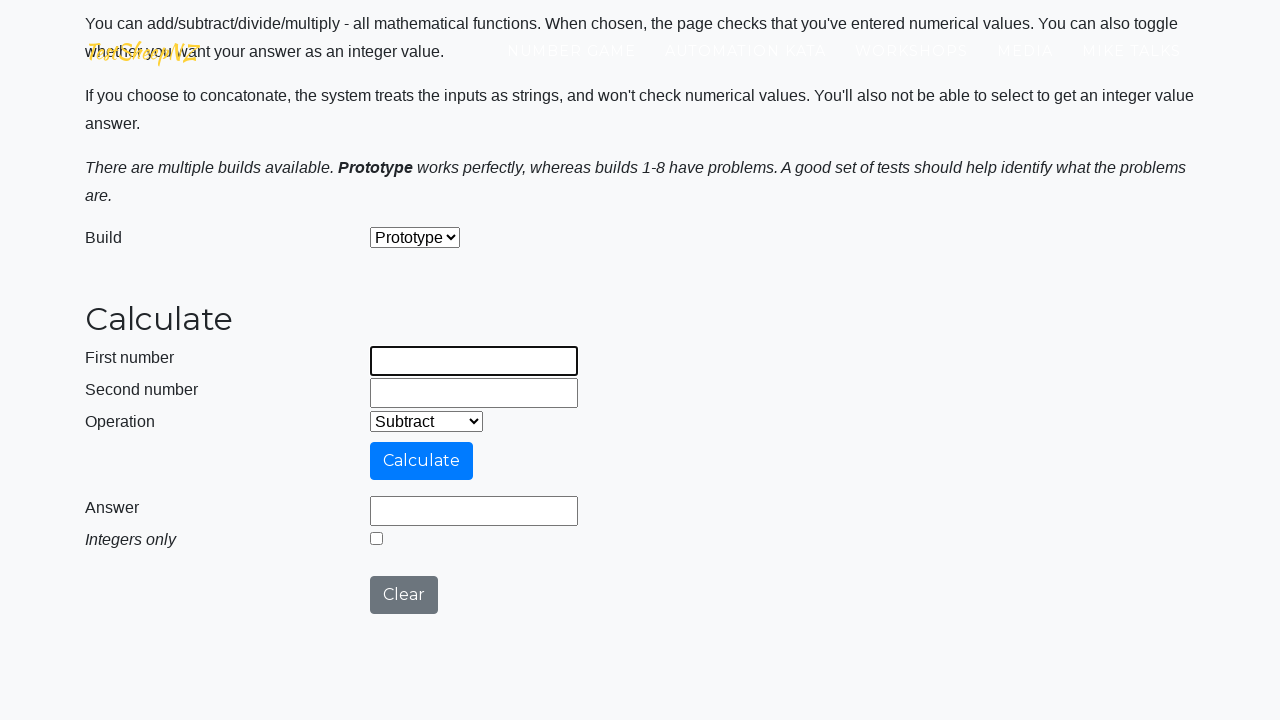

Clicked second number field at (474, 393) on #number2Field
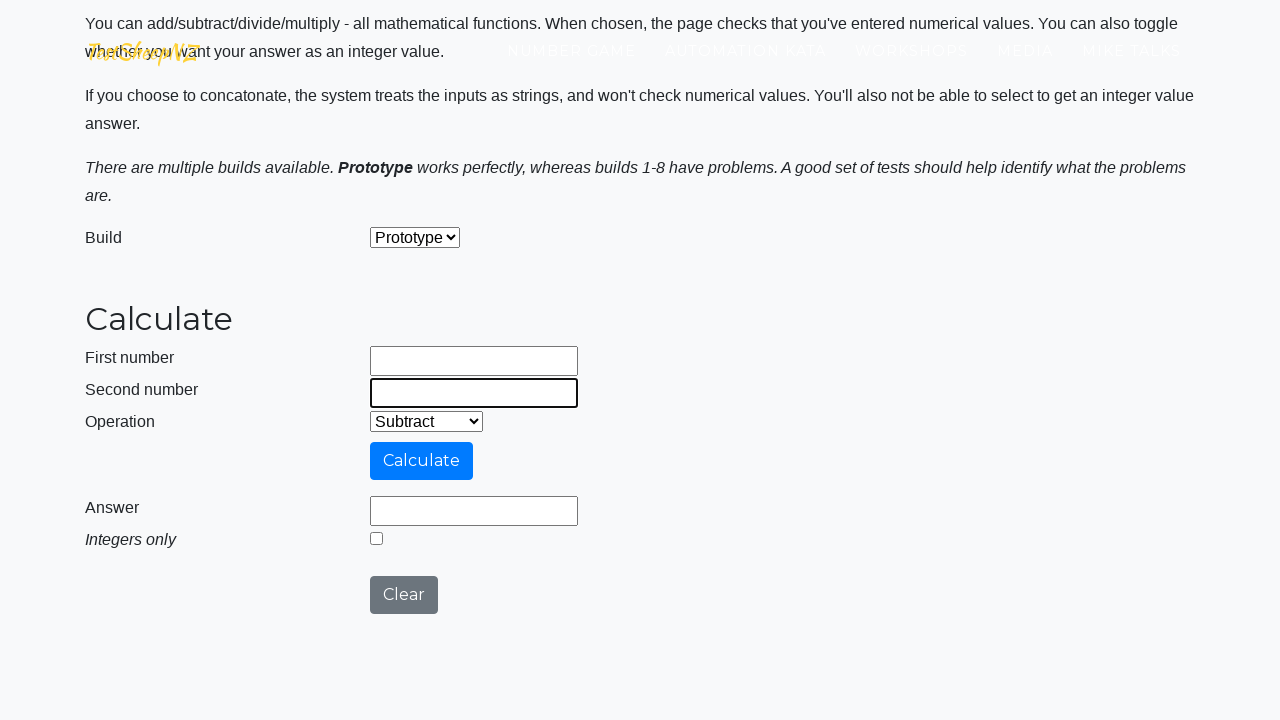

Cleared second number field on #number2Field
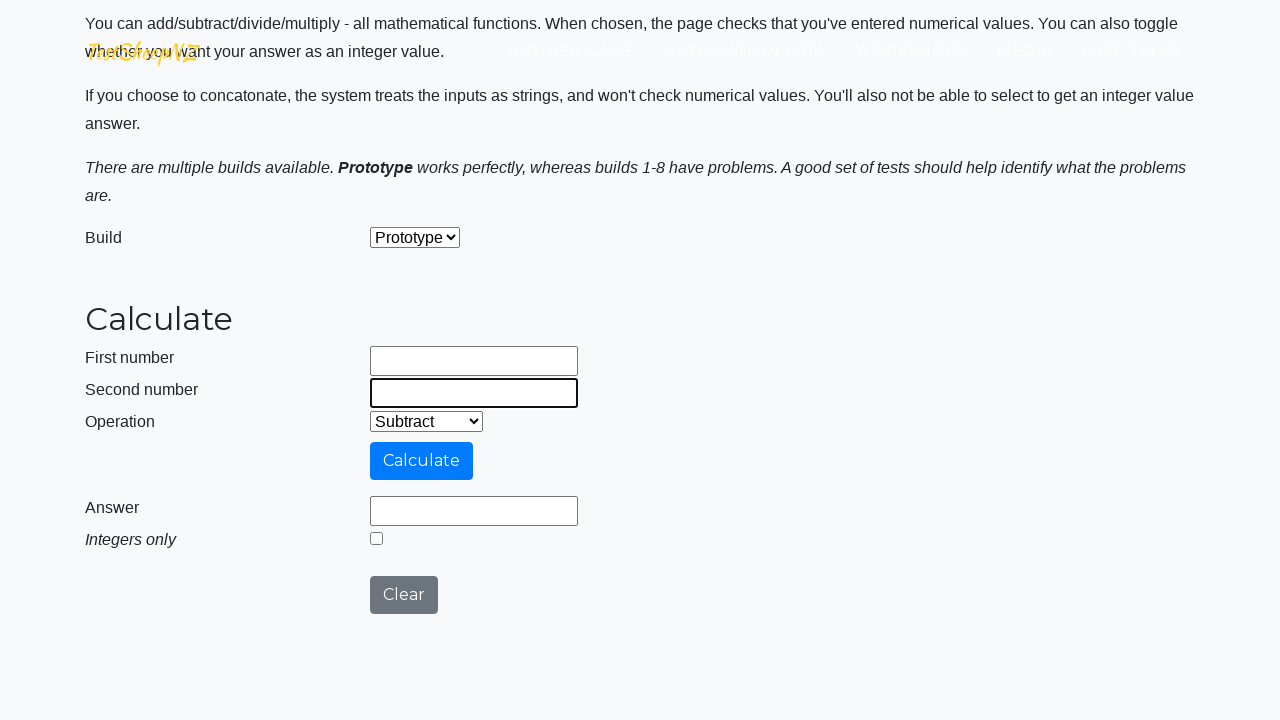

Entered first number: 1 on #number1Field
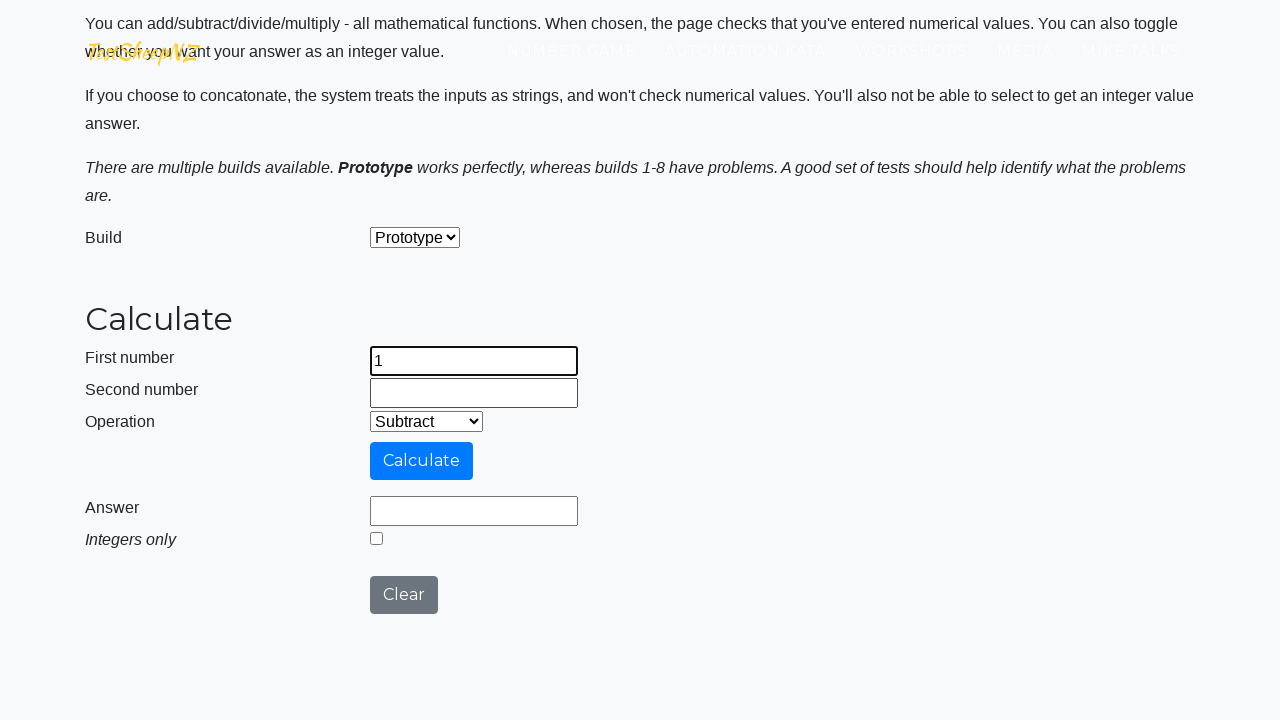

Entered second number: 1 on #number2Field
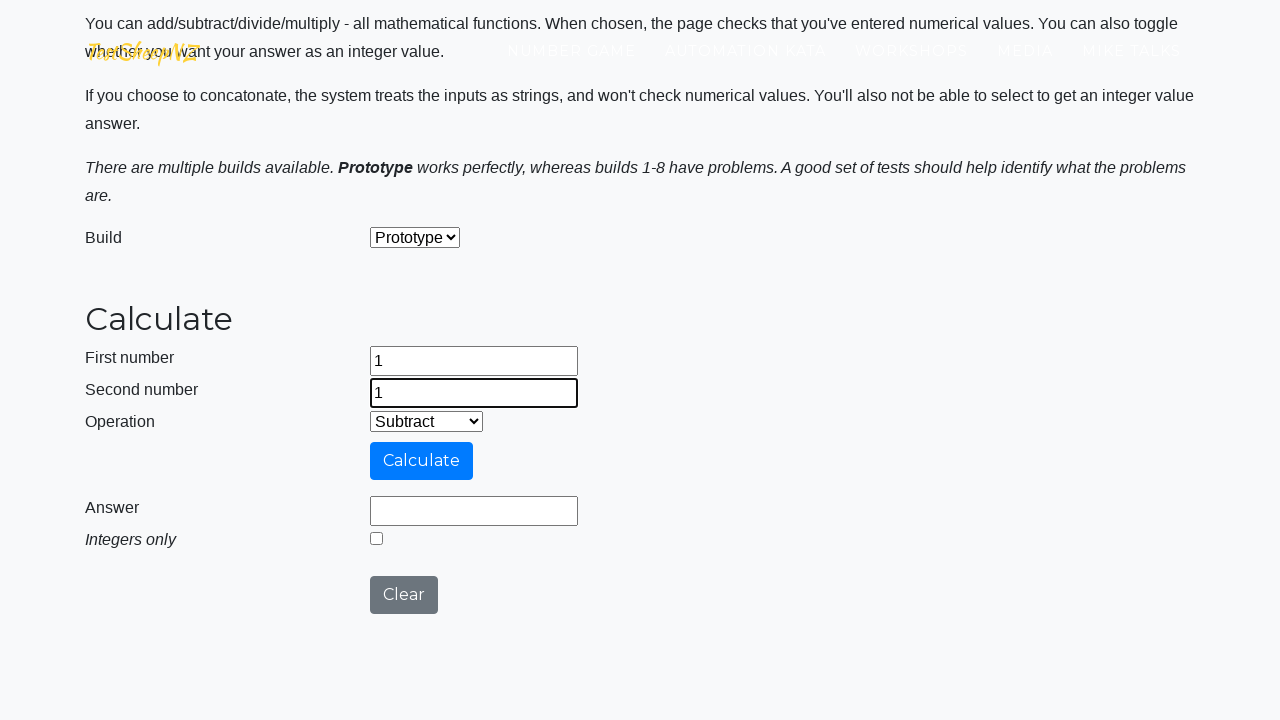

Clicked calculate button at (422, 461) on #calculateButton
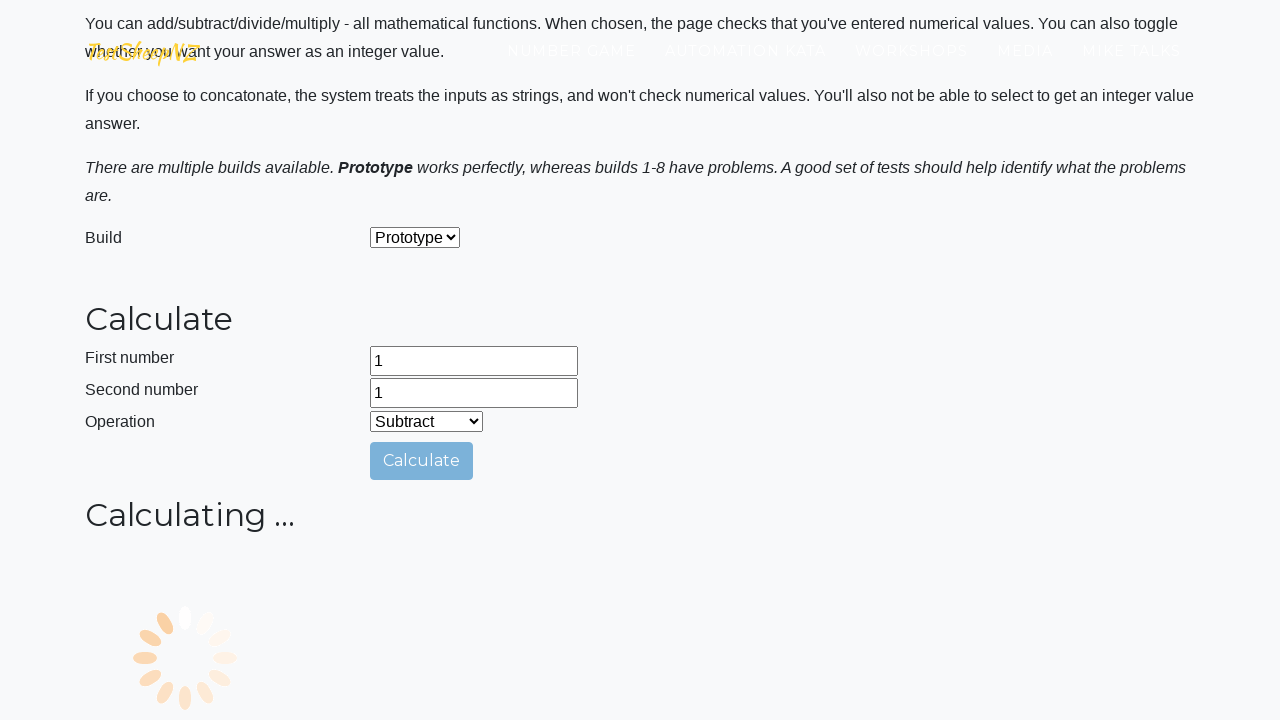

Verified result equals 0 (1 - 1 = 0)
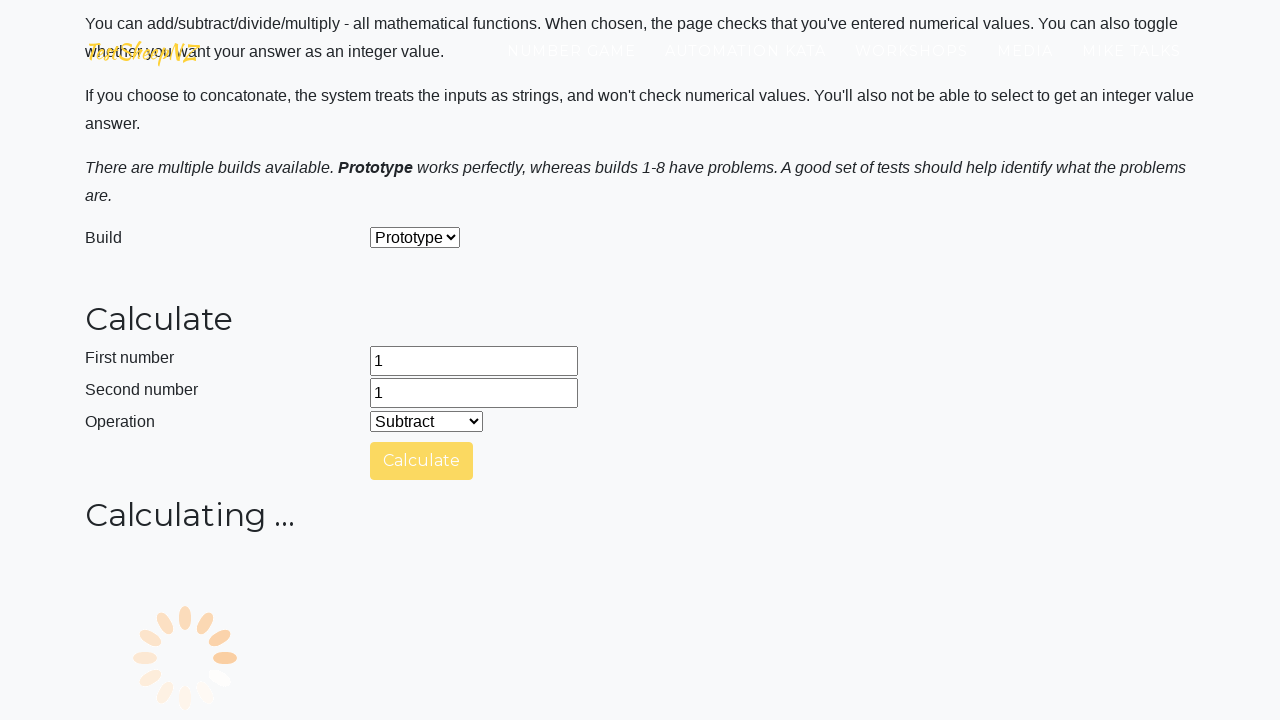

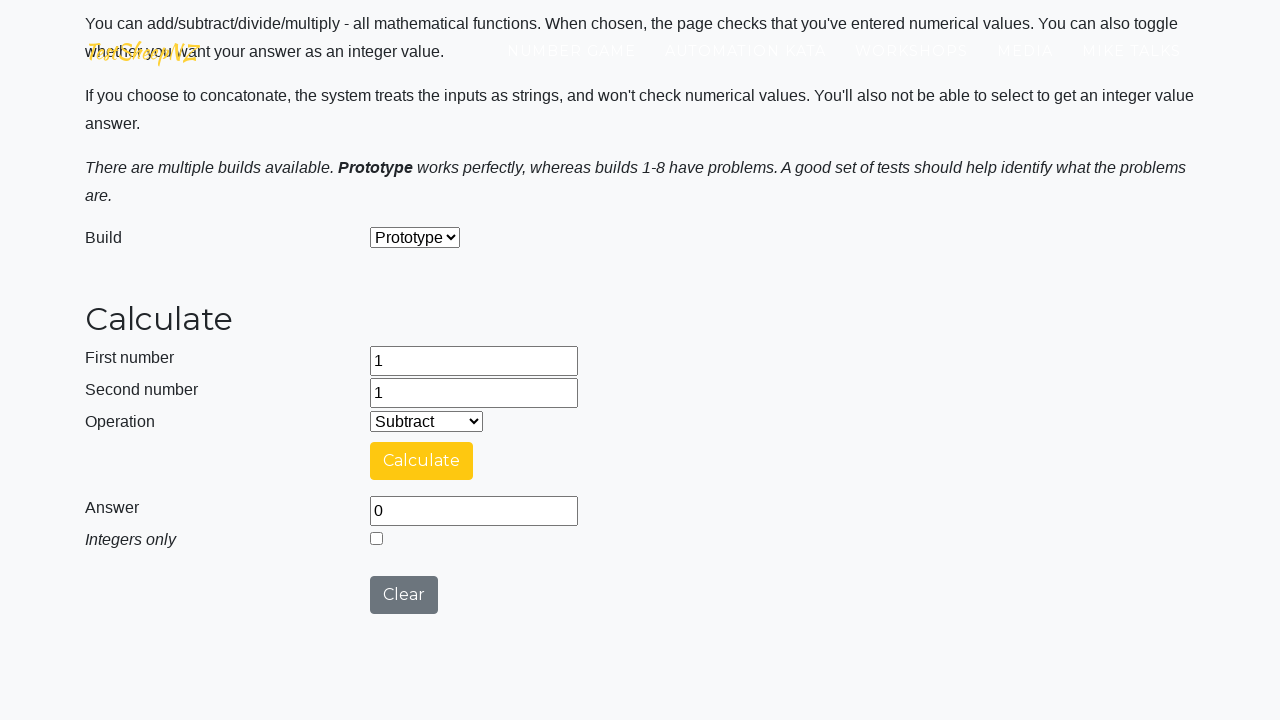